Tests a registration form by filling in three input fields in the first block and verifying successful registration message appears after submission.

Starting URL: http://suninjuly.github.io/registration1.html

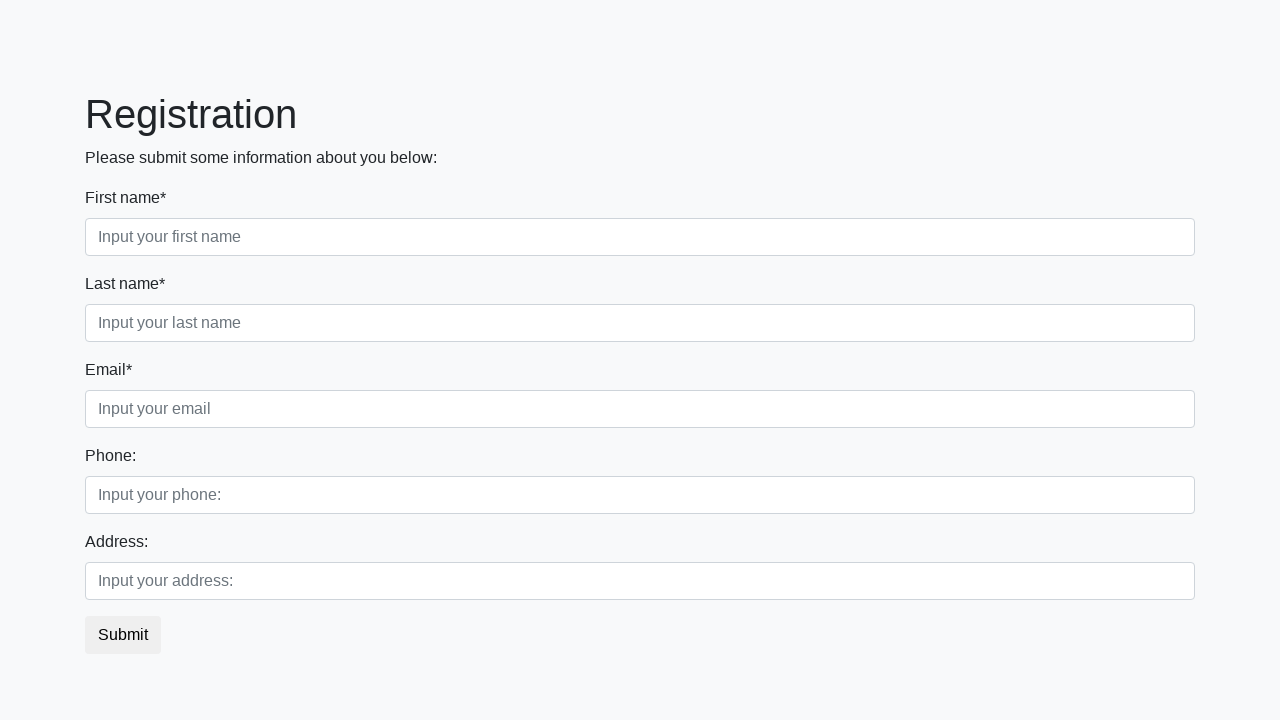

Filled first input field with 'test' on .first_block .form-control.first
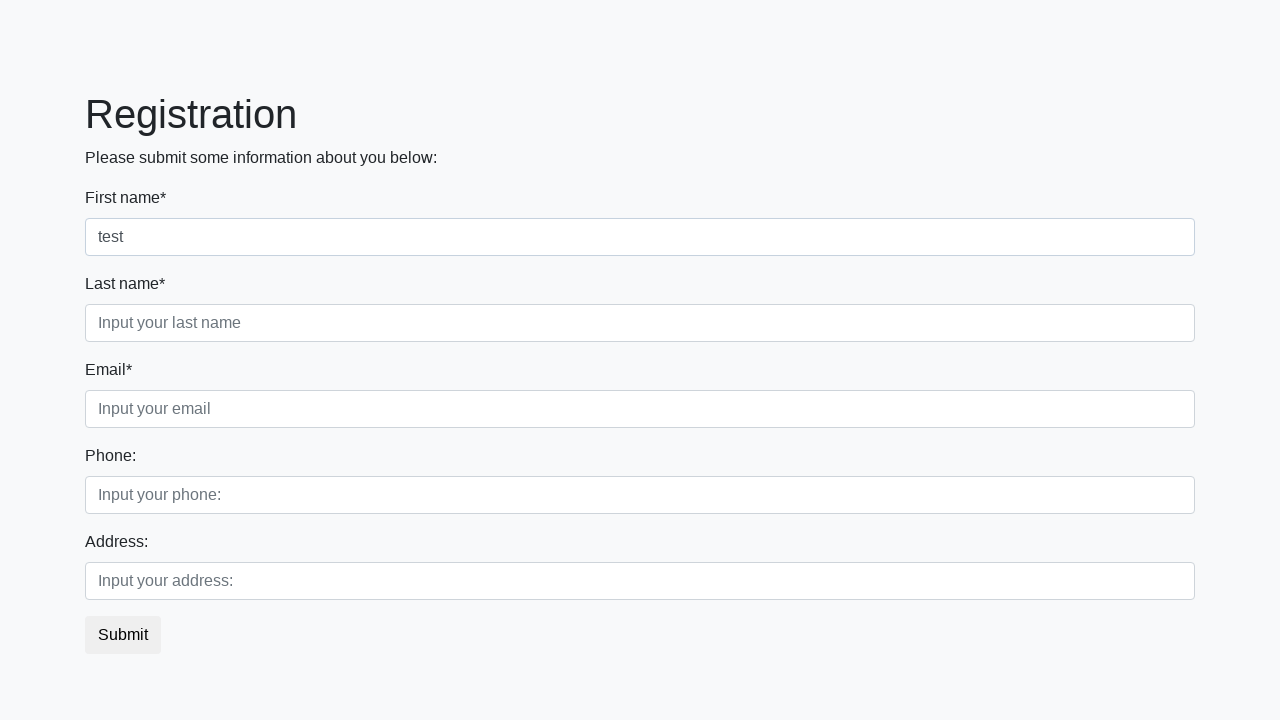

Filled second input field with 'test' on .first_block .form-control.second
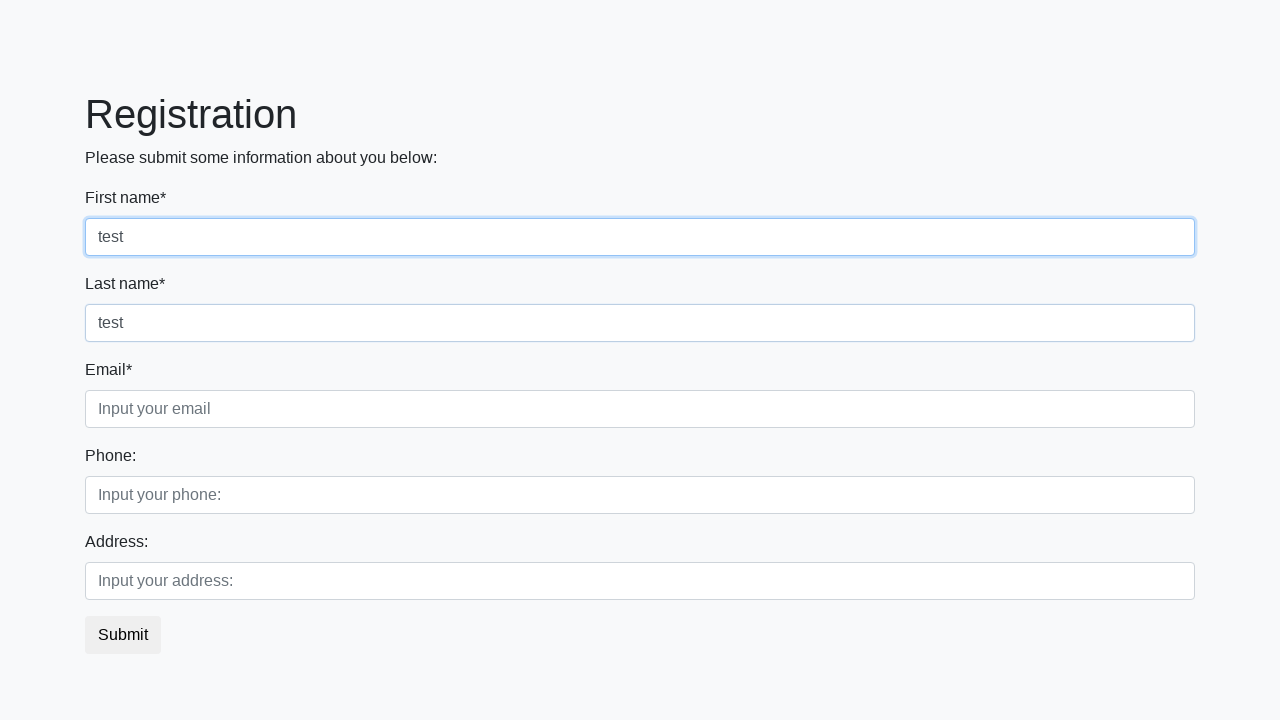

Filled third input field with 'test' on .first_block .form-control.third
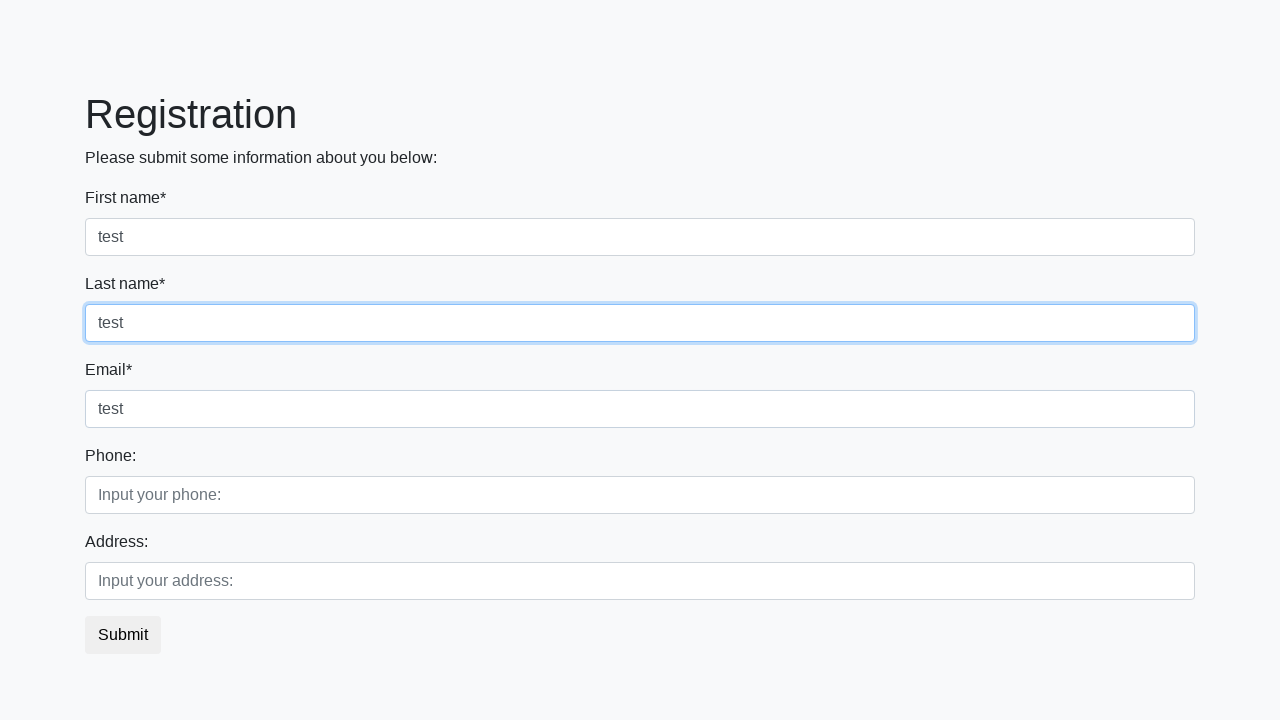

Clicked submit button to register at (123, 635) on button.btn
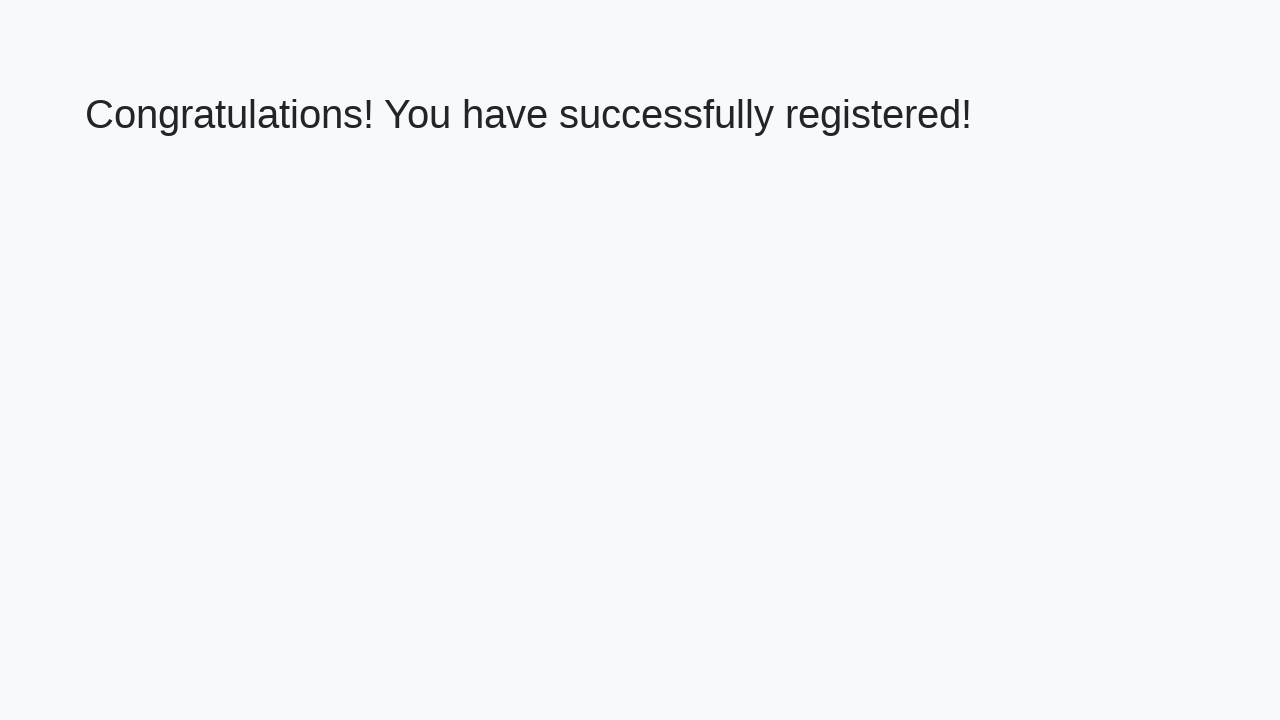

Waited for success message heading to load
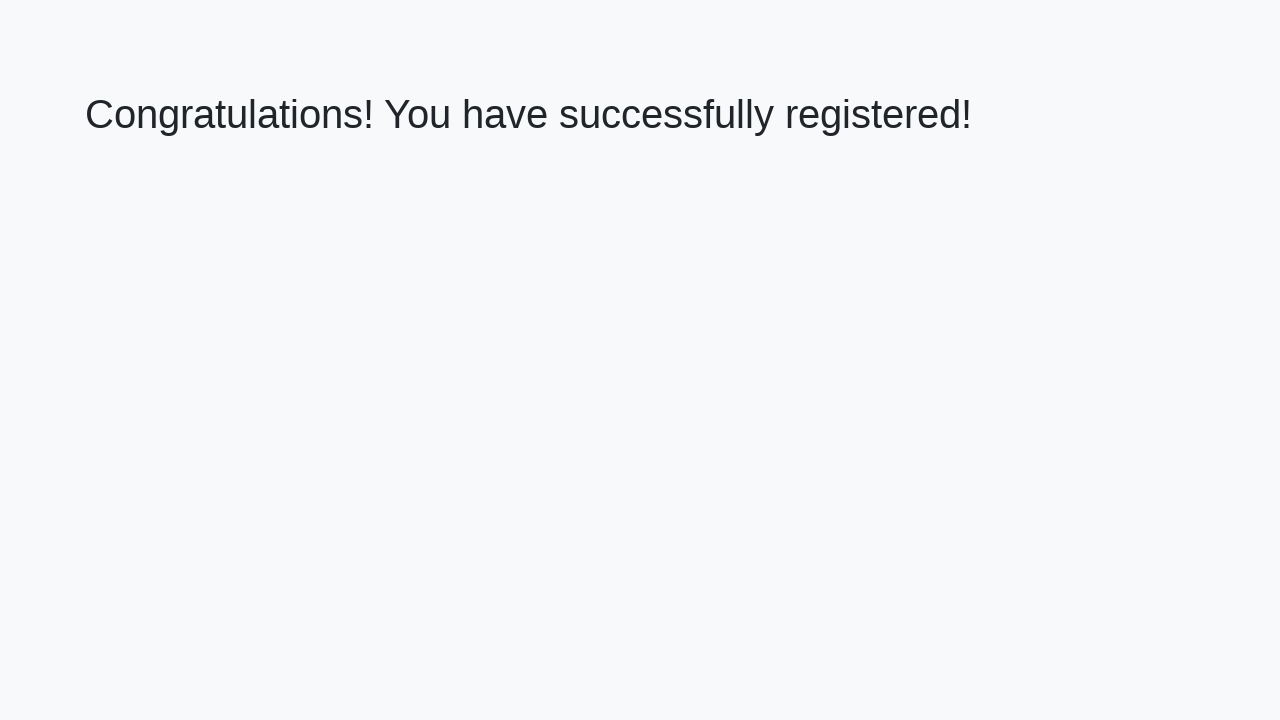

Retrieved success message text content
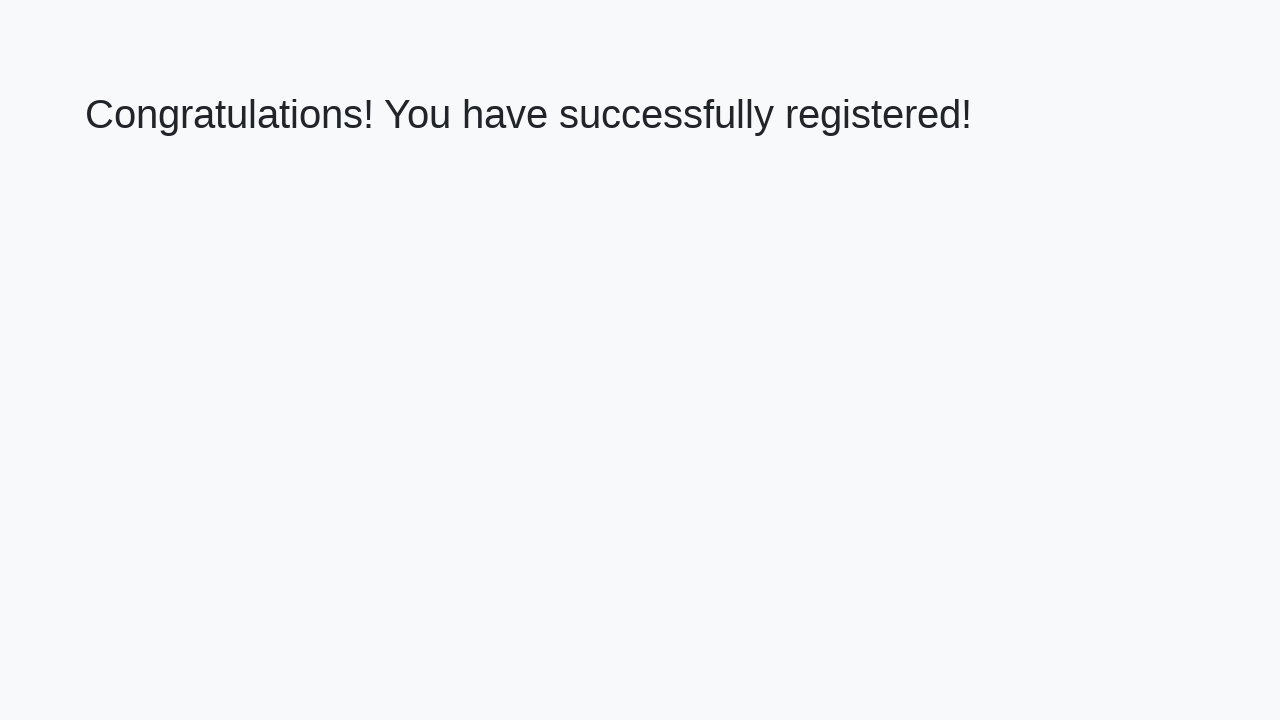

Verified registration success message matches expected text
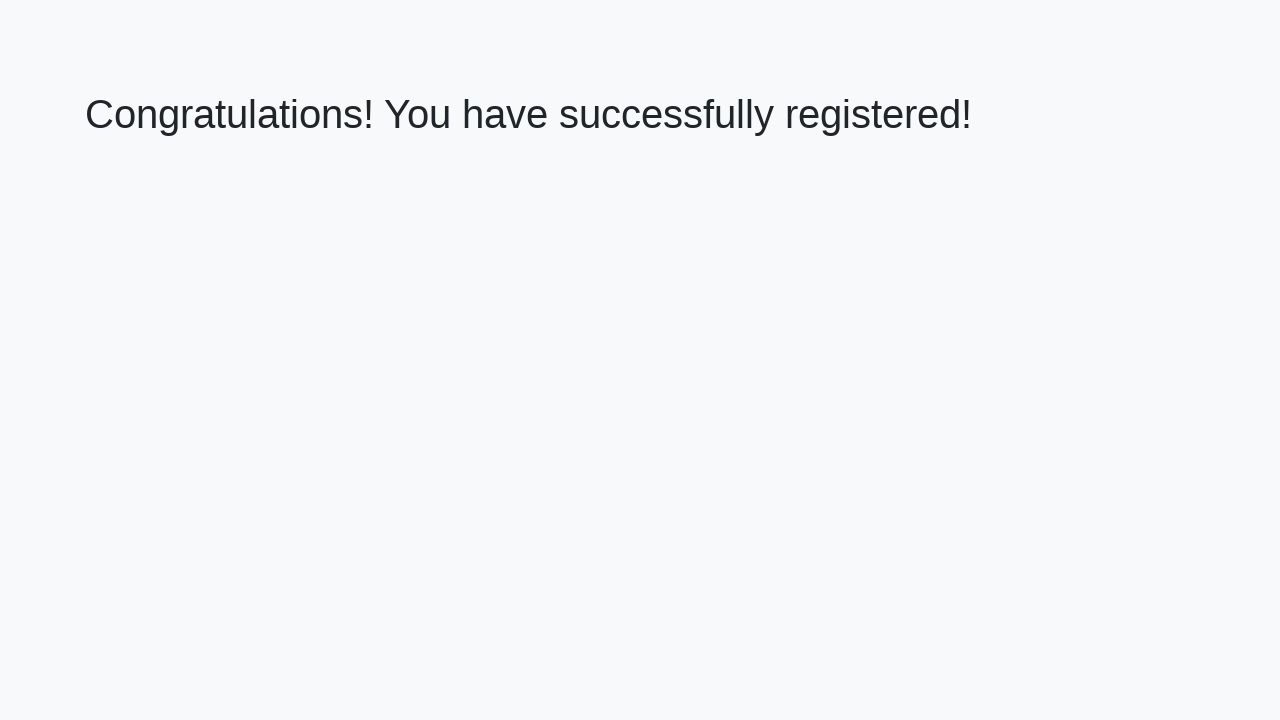

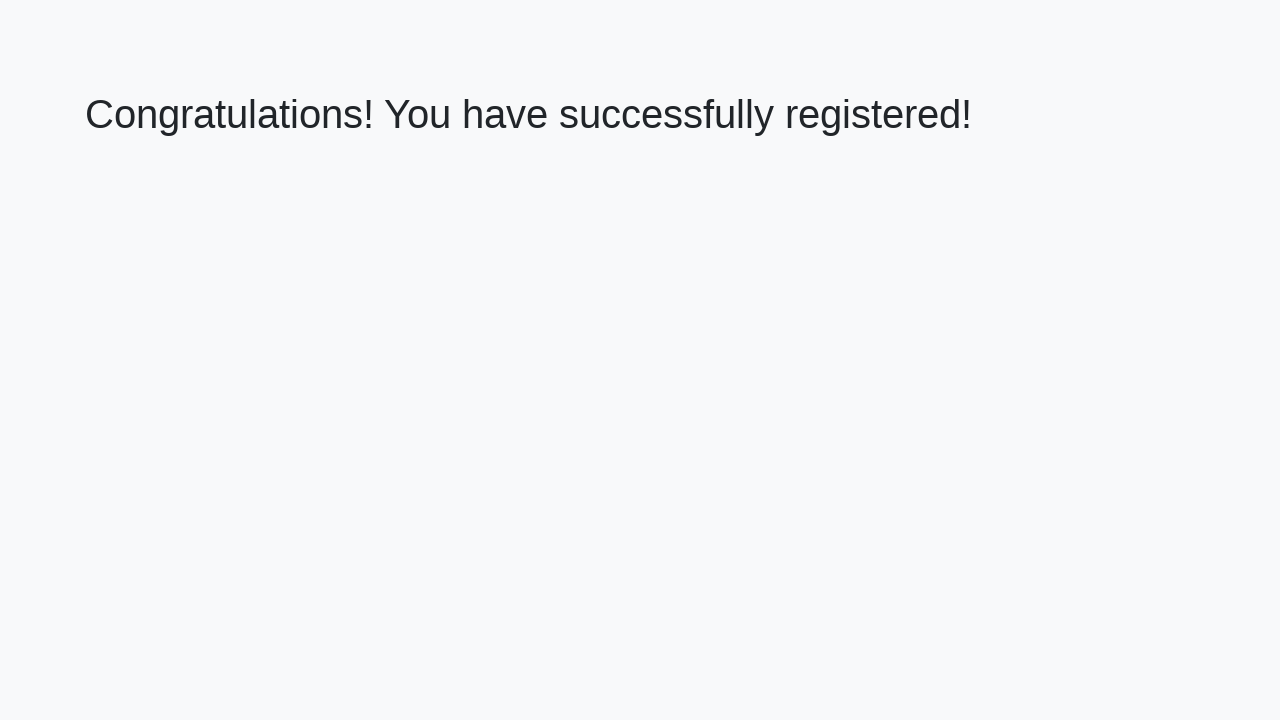